Navigates to the nopCommerce demo site homepage and maximizes the browser window

Starting URL: https://demo.nopcommerce.com/

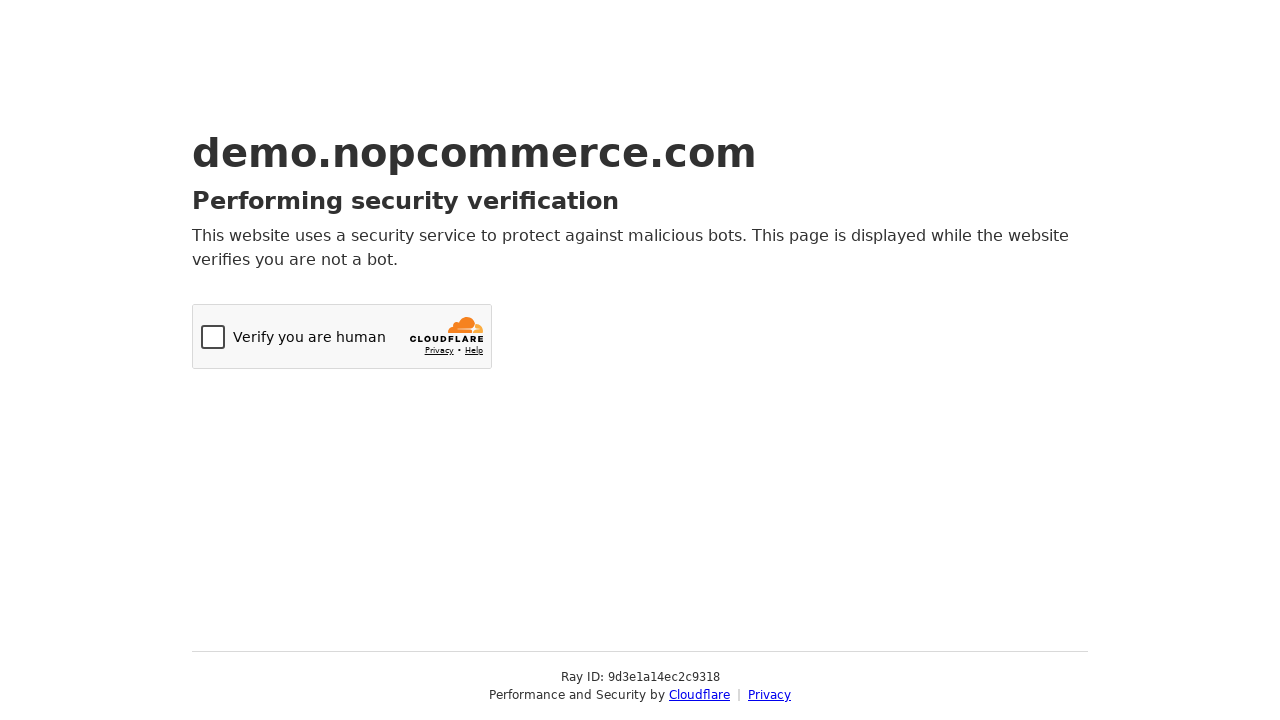

Maximized browser window to 1920x1080
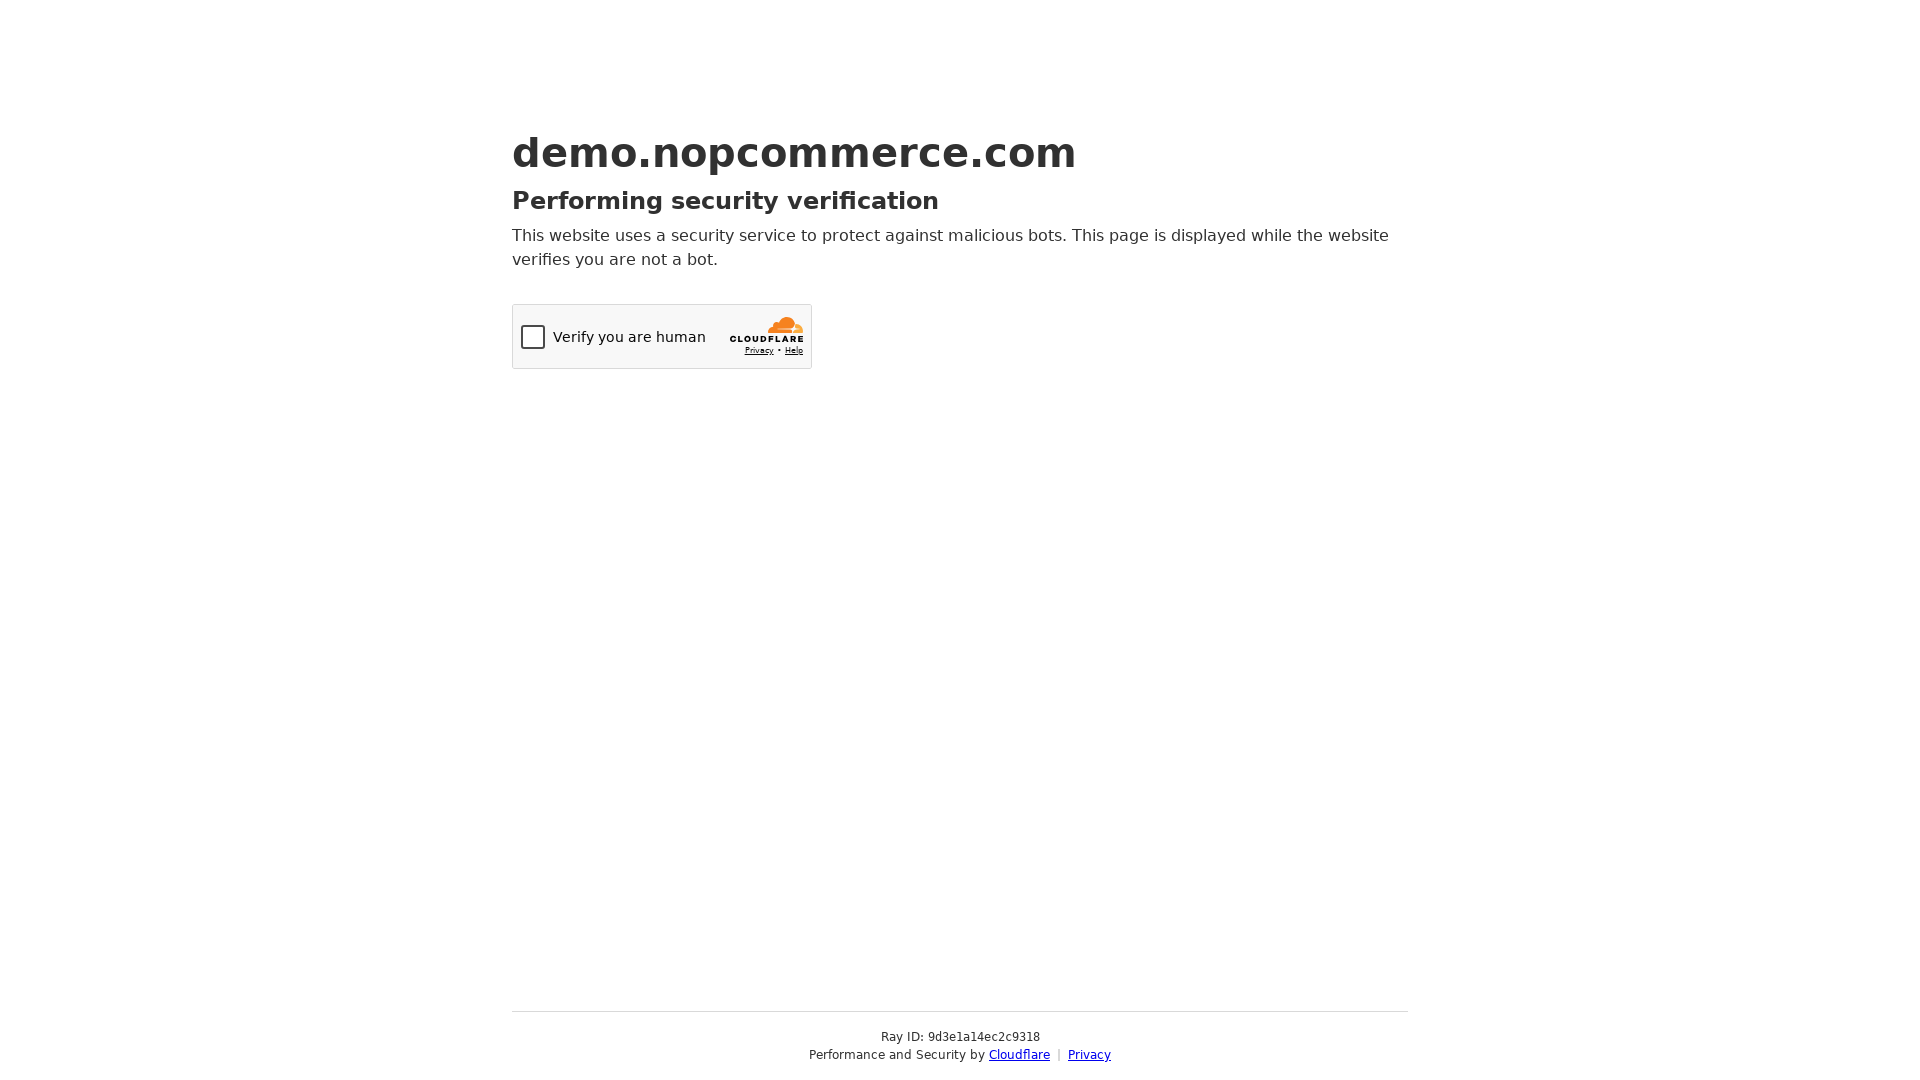

Navigated to nopCommerce demo site homepage
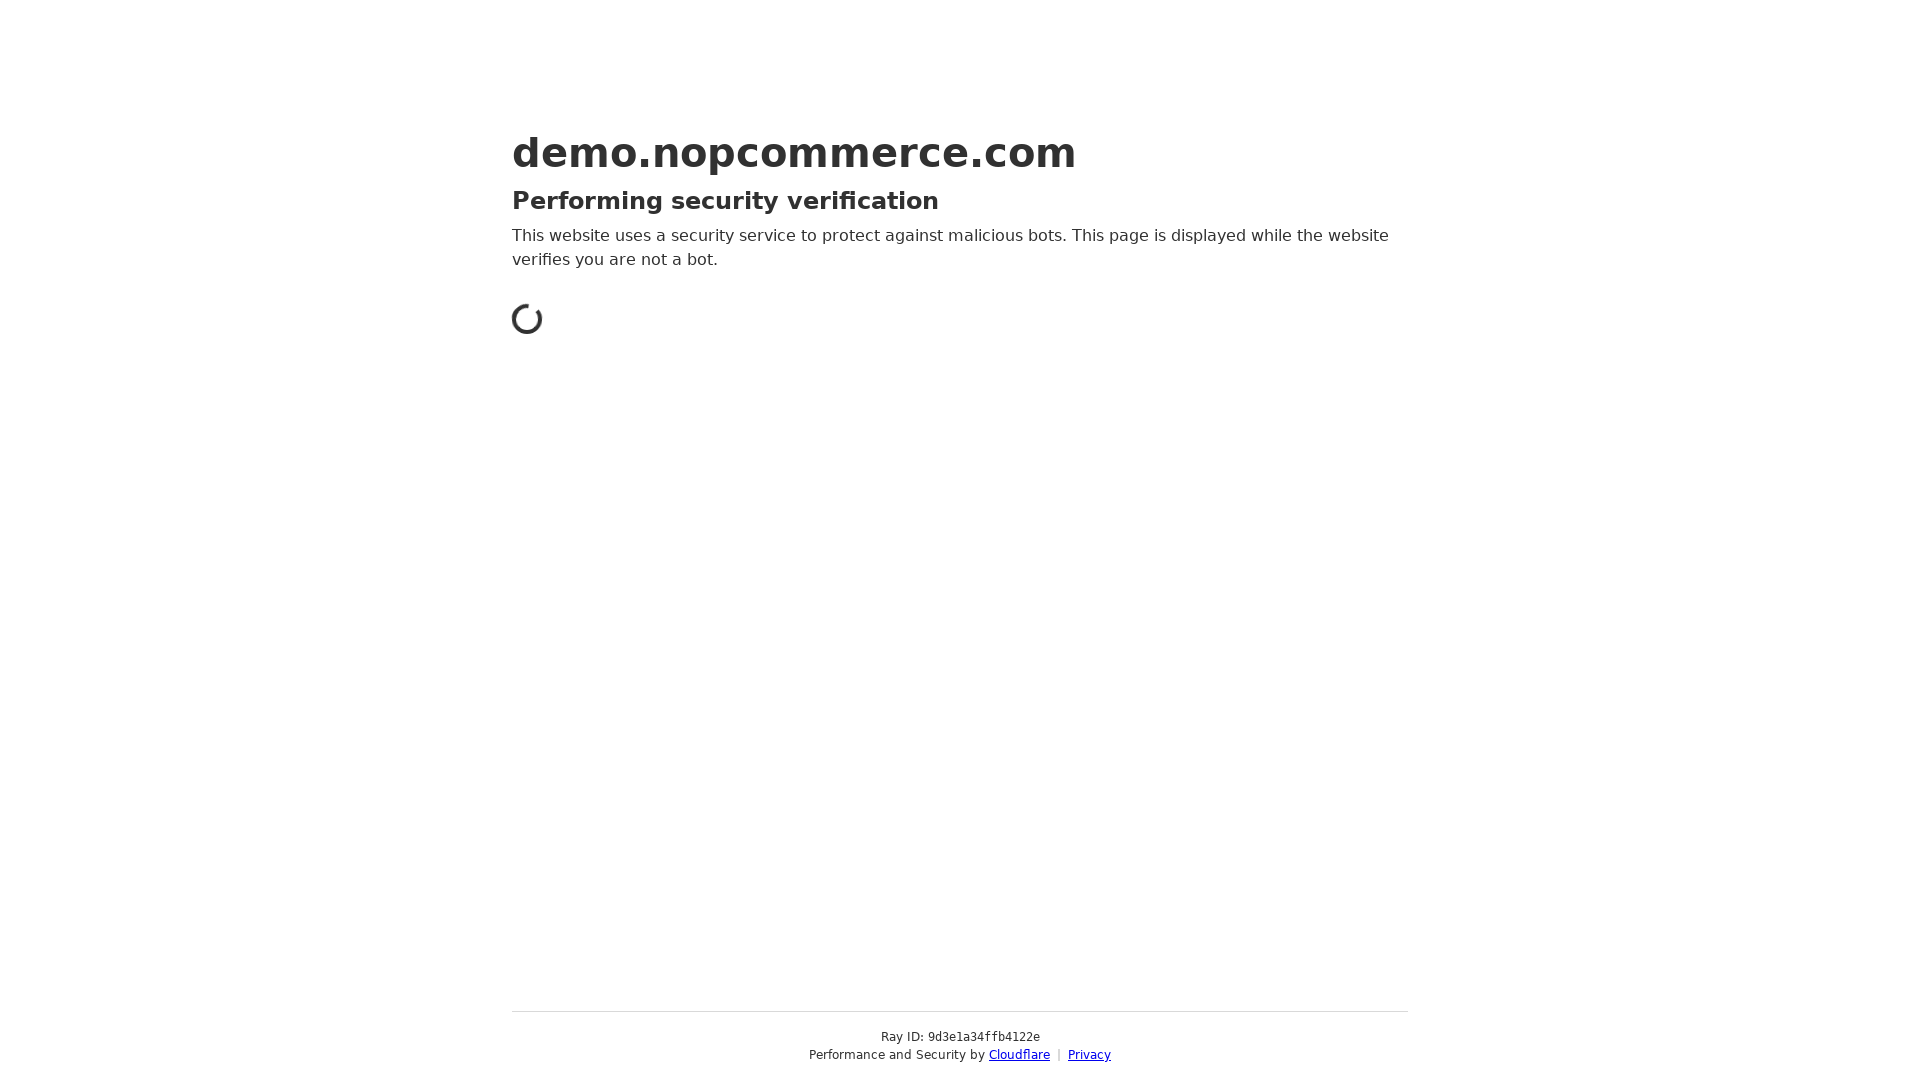

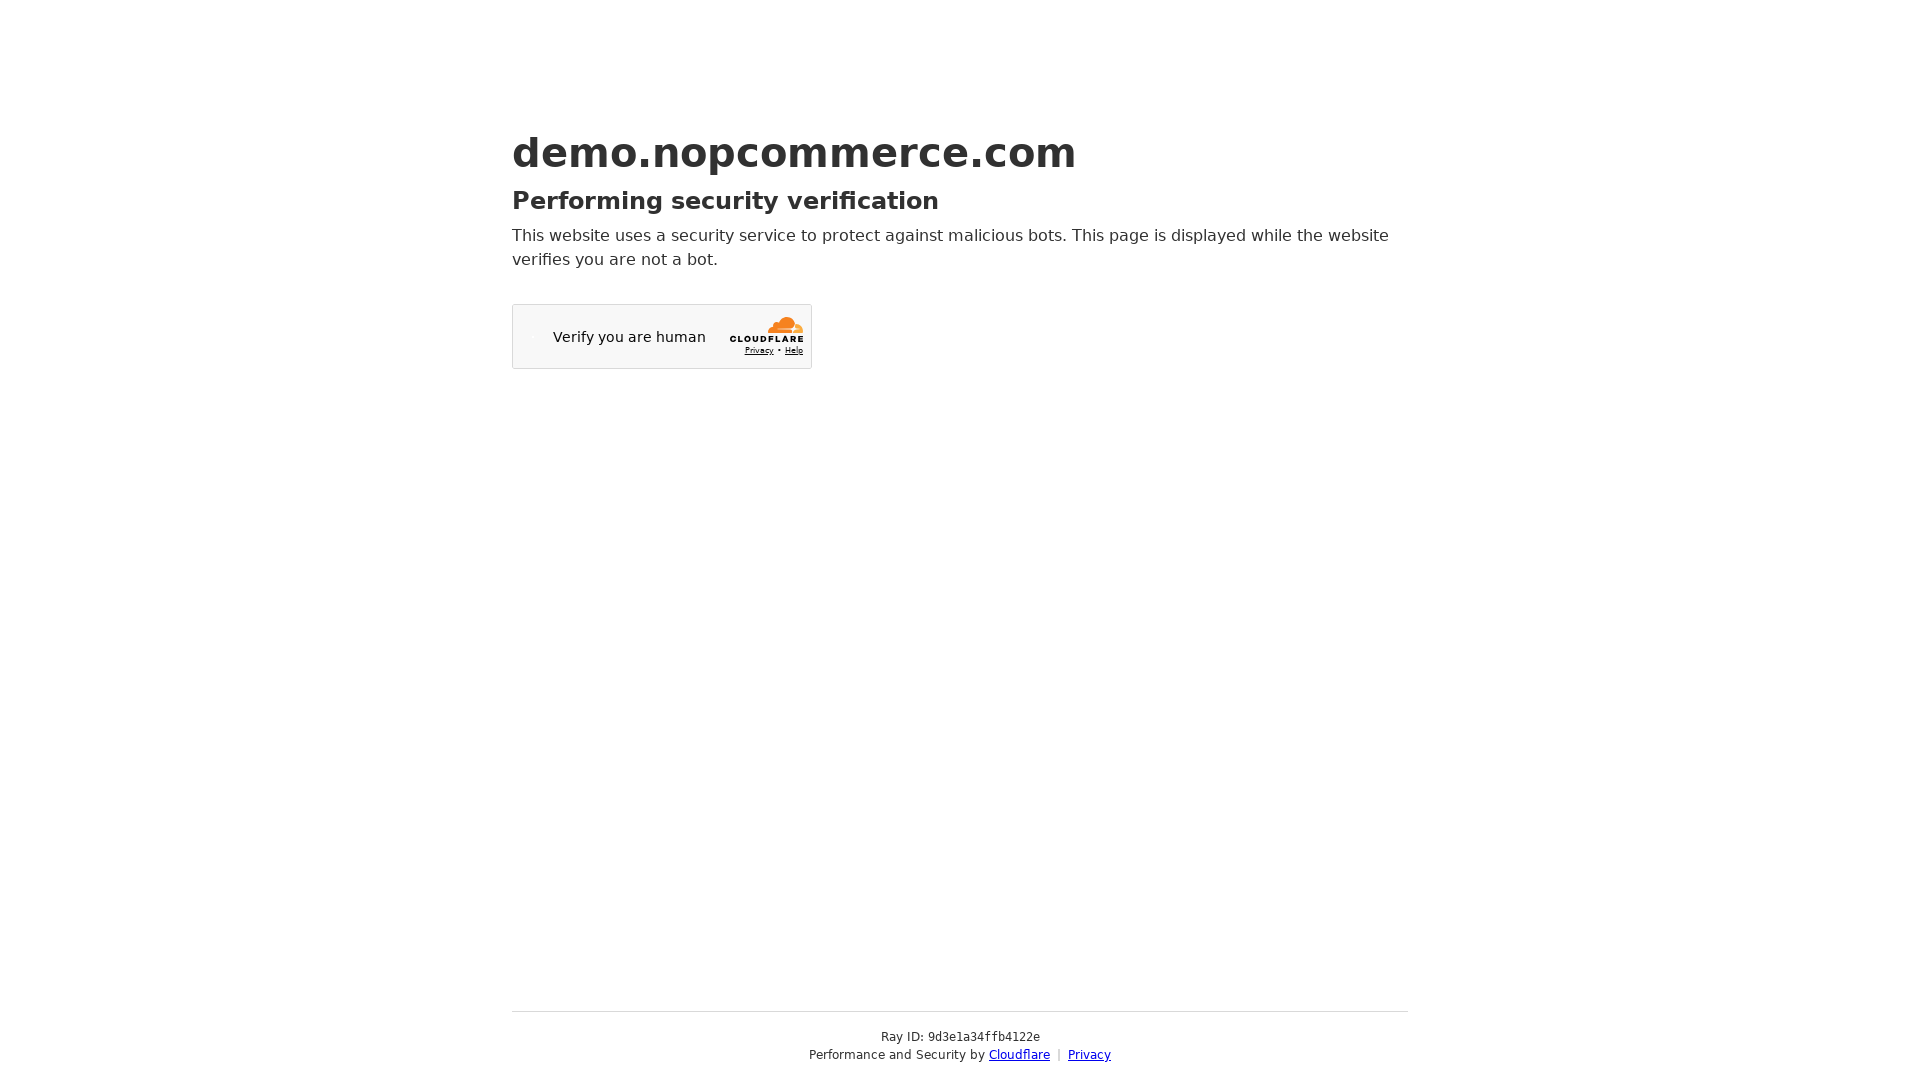